Navigates to a practice e-commerce site, scrolls down, opens a product page for "Selenium Ruby" book, and submits a review with comment, author name, and email

Starting URL: http://practice.automationtesting.in/

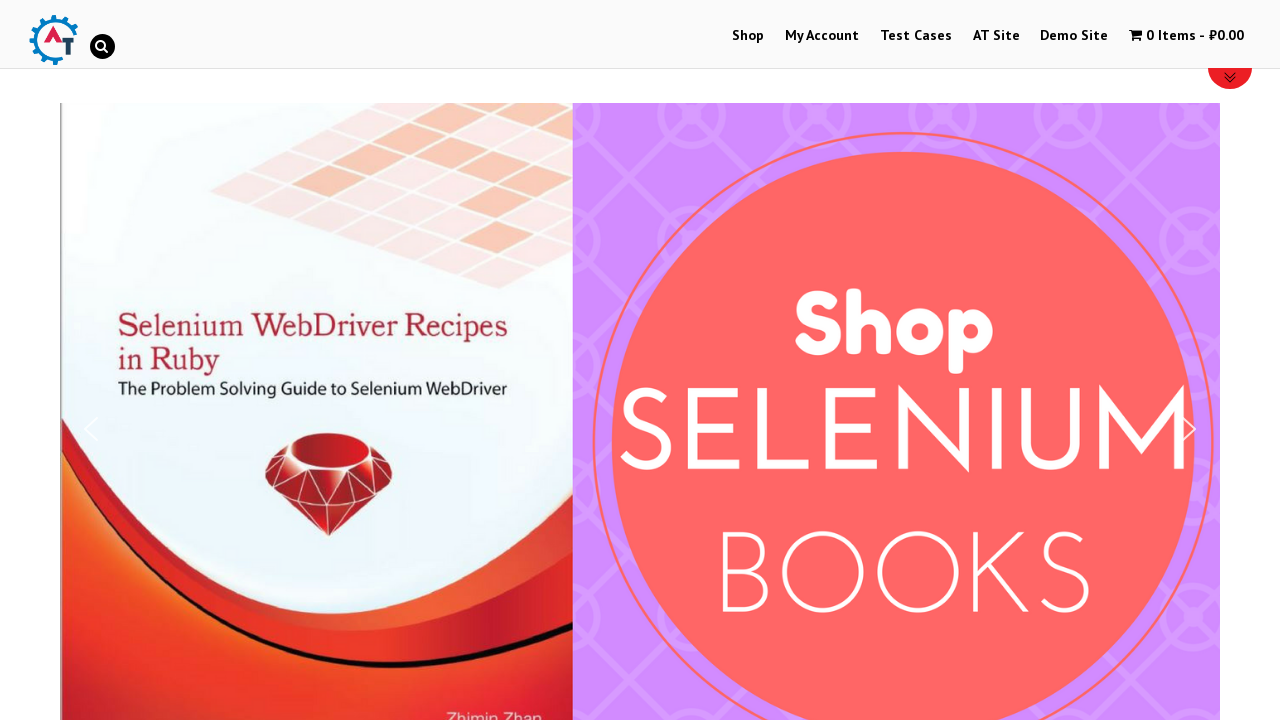

Scrolled down the page by 600 pixels
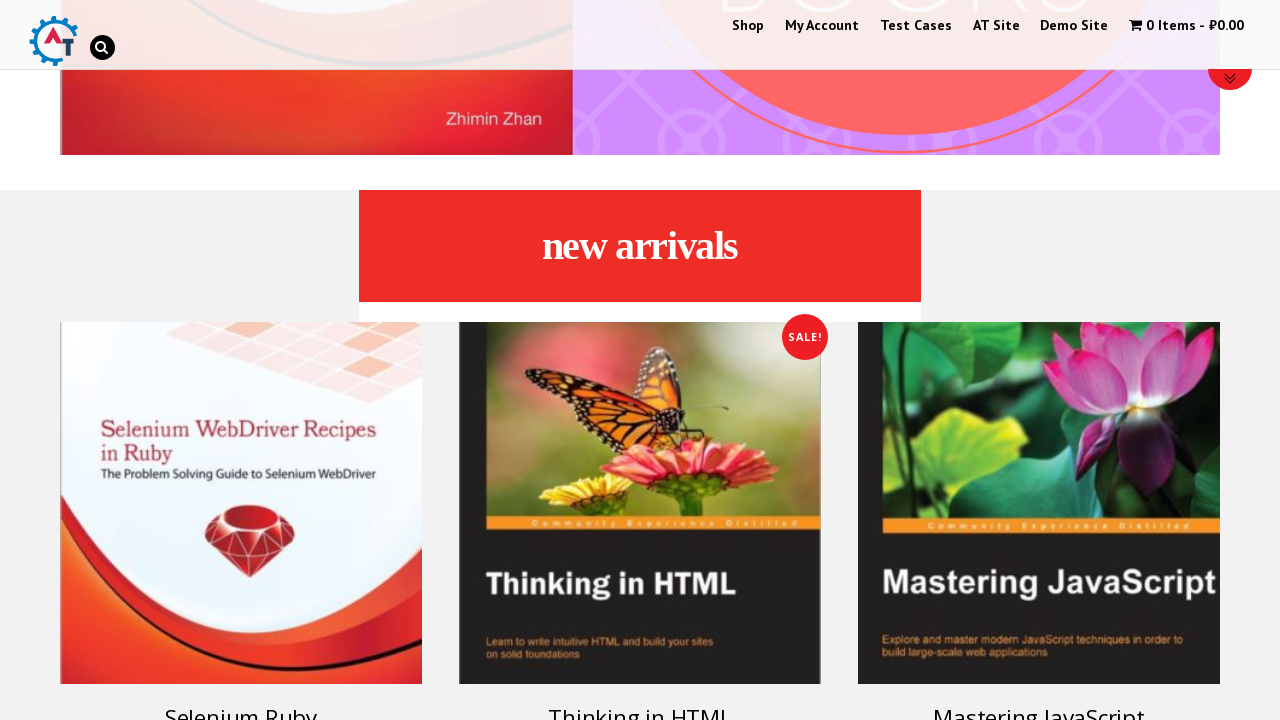

Clicked on the Selenium Ruby book product at (241, 503) on [title="Selenium Ruby"]
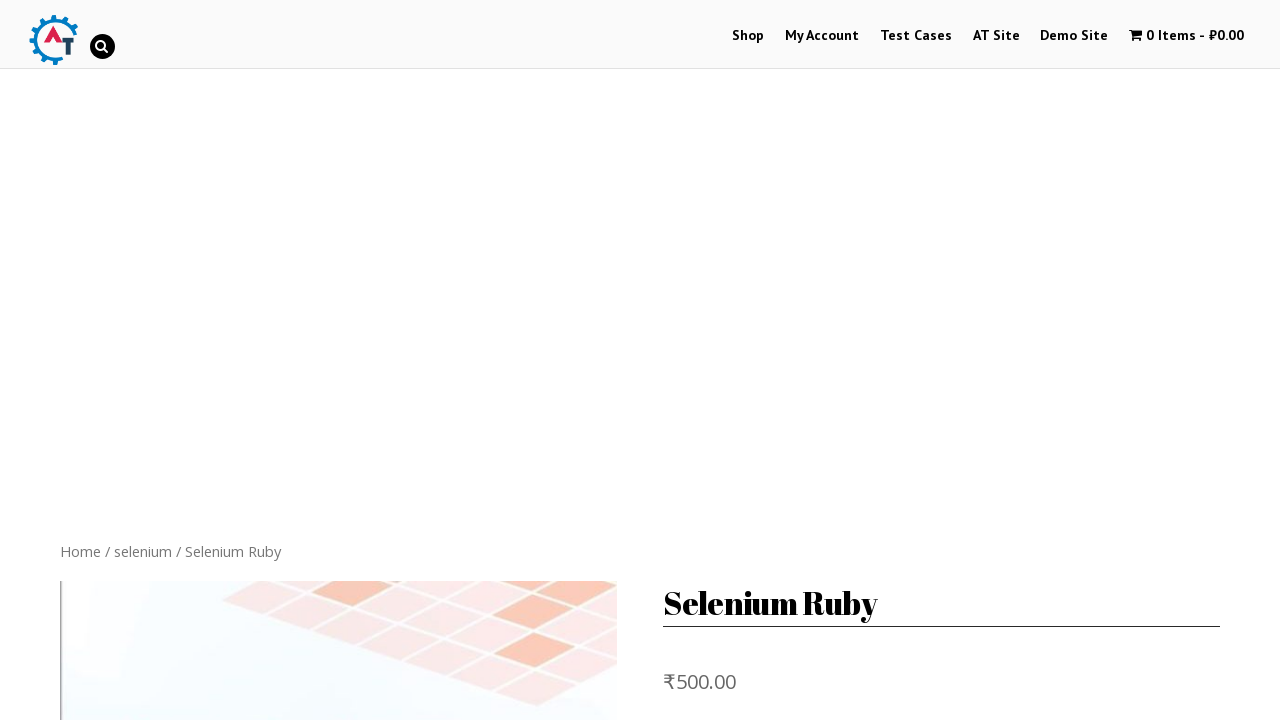

Clicked on the reviews tab at (309, 360) on .reviews_tab
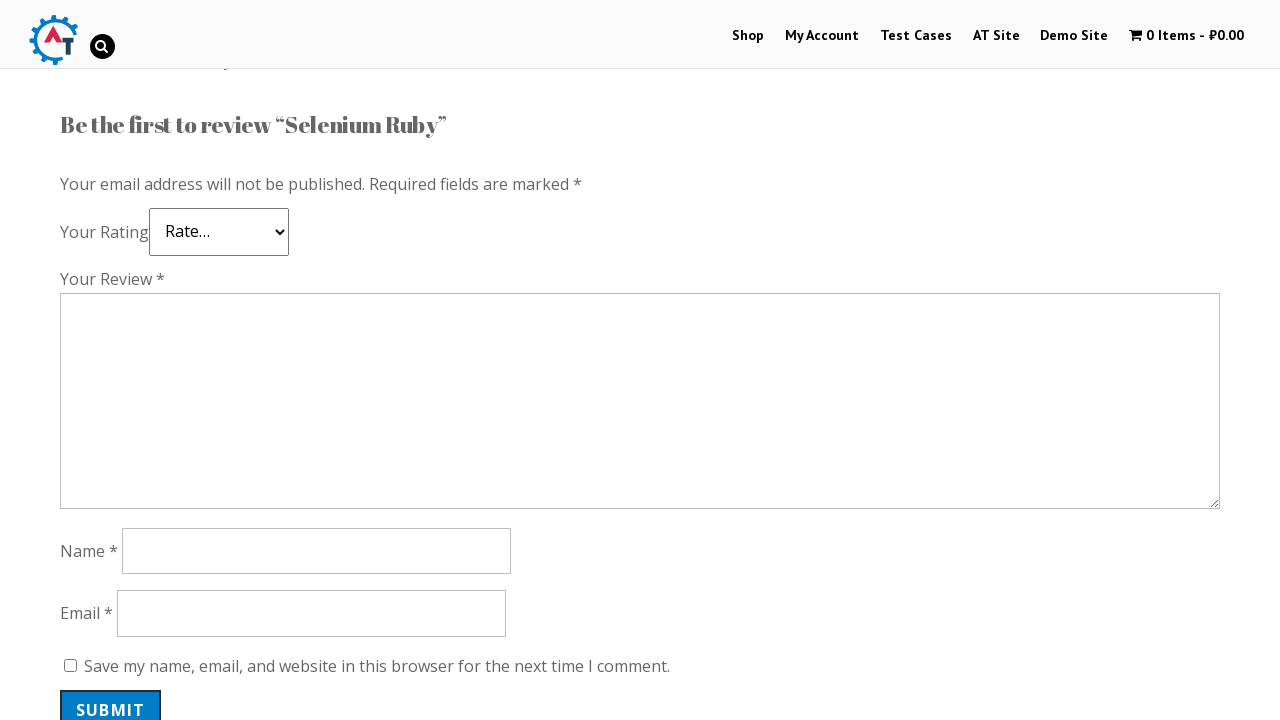

Filled in review comment with 'Nice book!' on #comment
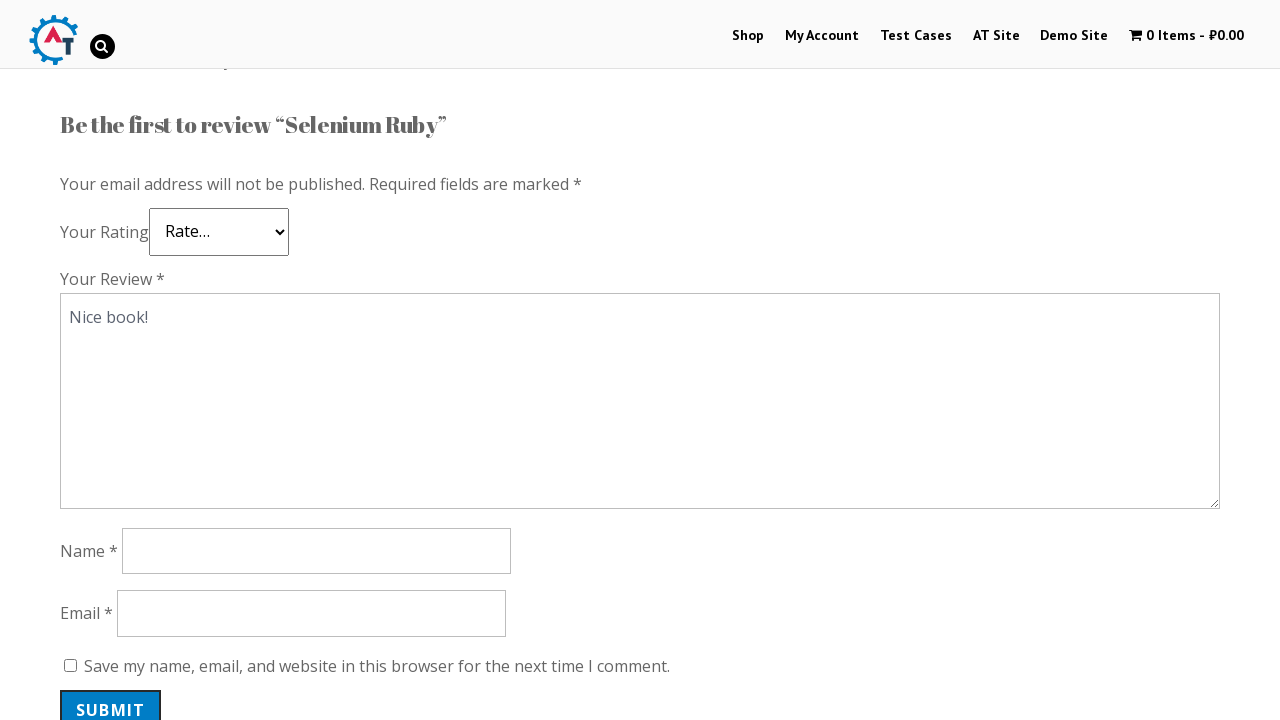

Filled in author name with 'Matthew' on #author
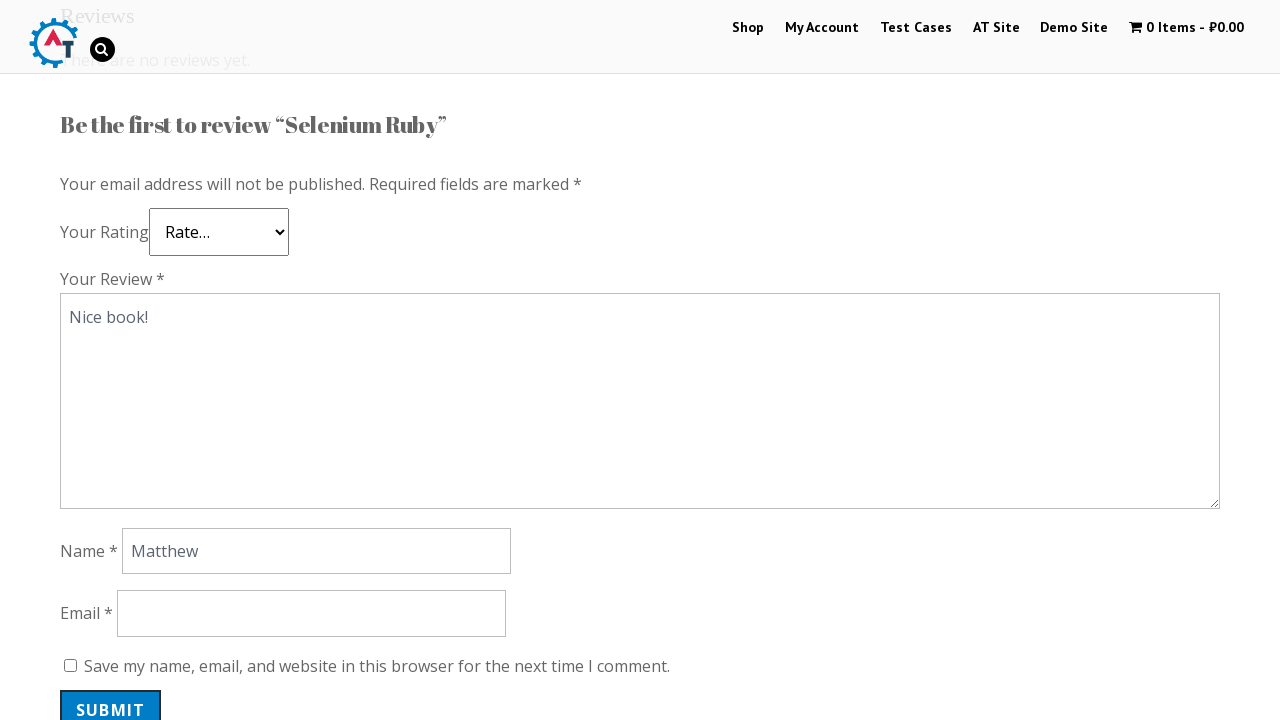

Filled in email with 'matthewgig@gmail.com' on #email
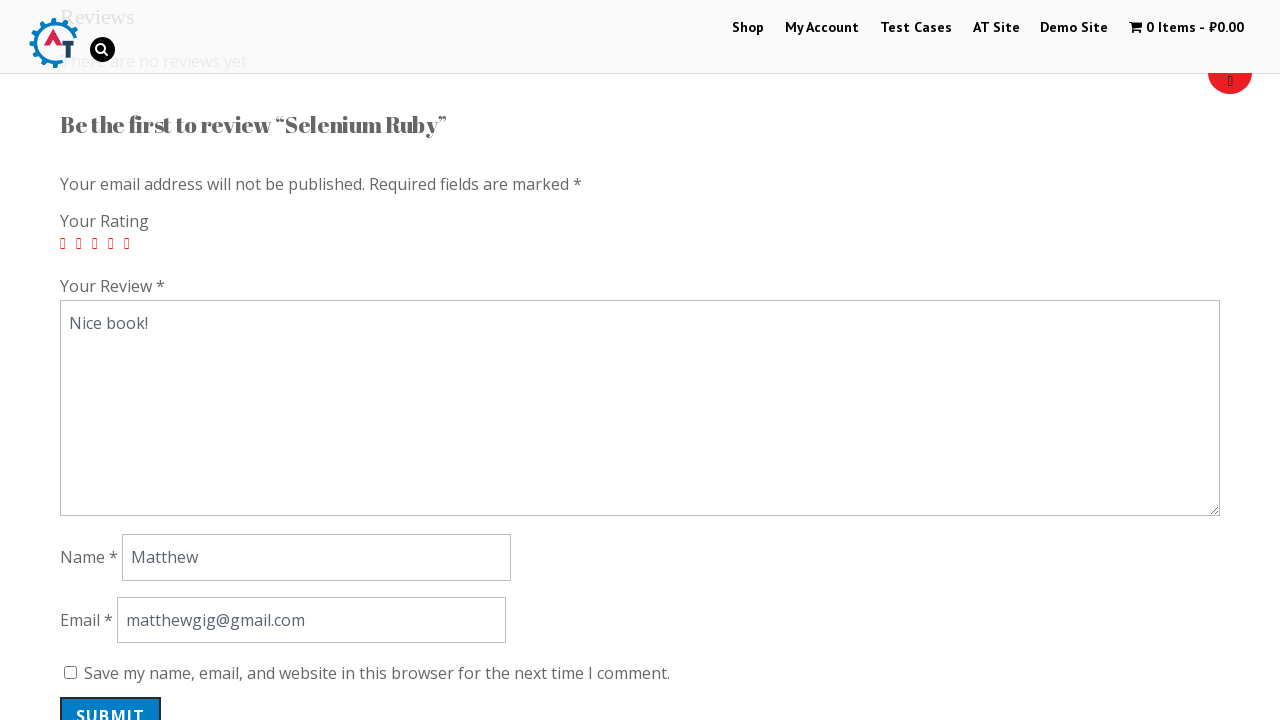

Submitted the review form at (111, 700) on #submit
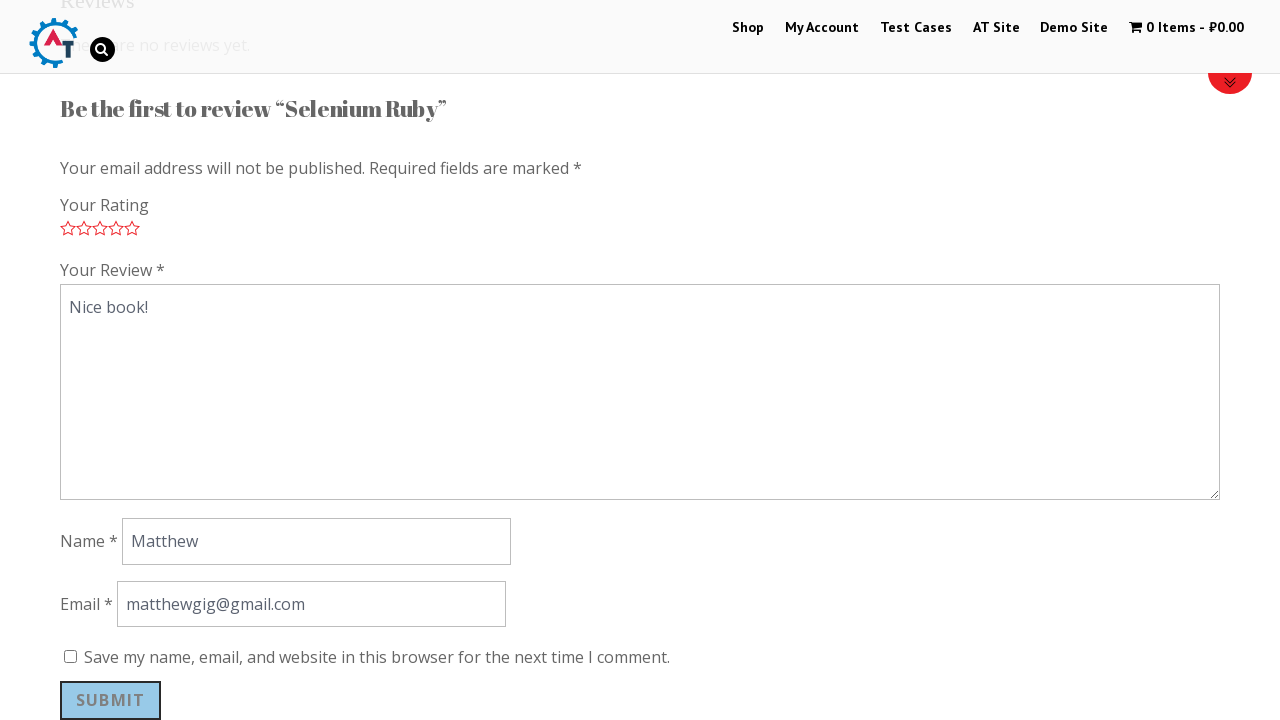

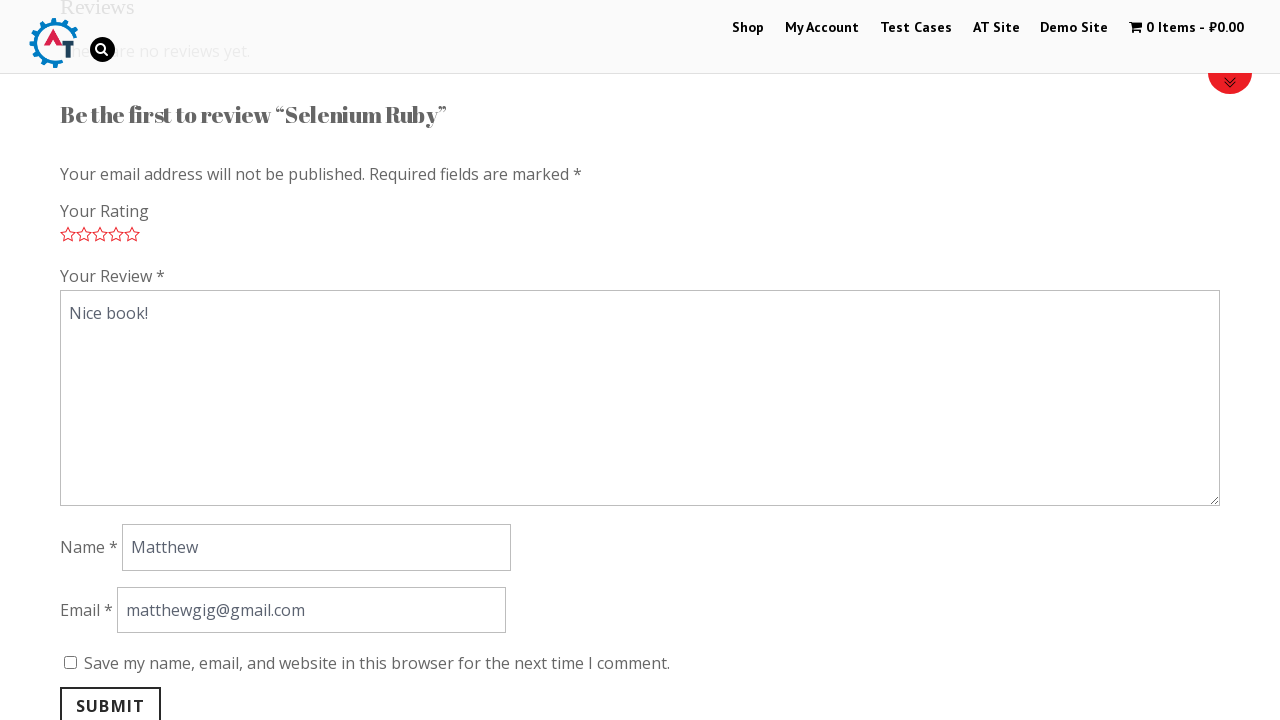